Tests navigation to a web application and clicking on the Students link in the navigation menu

Starting URL: https://gravitymvctestapplication.azurewebsites.net/

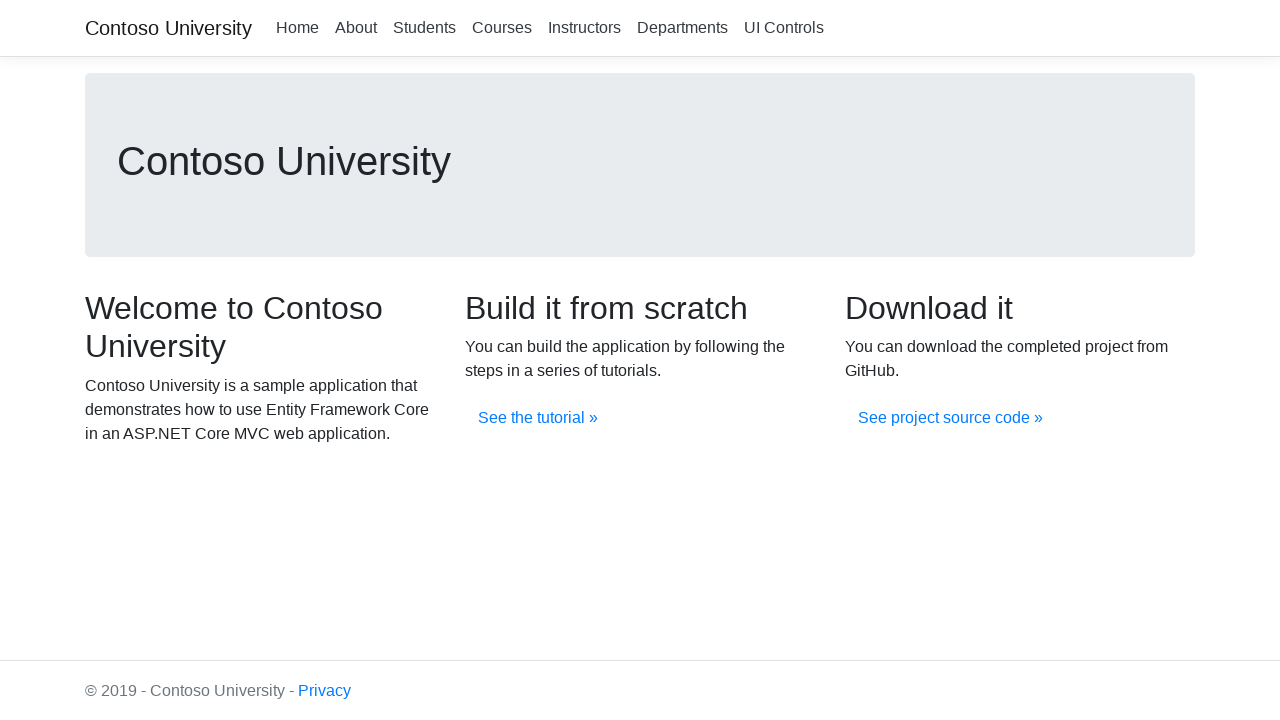

Clicked on the Students link in the navigation menu at (424, 28) on xpath=//a[.='Students']
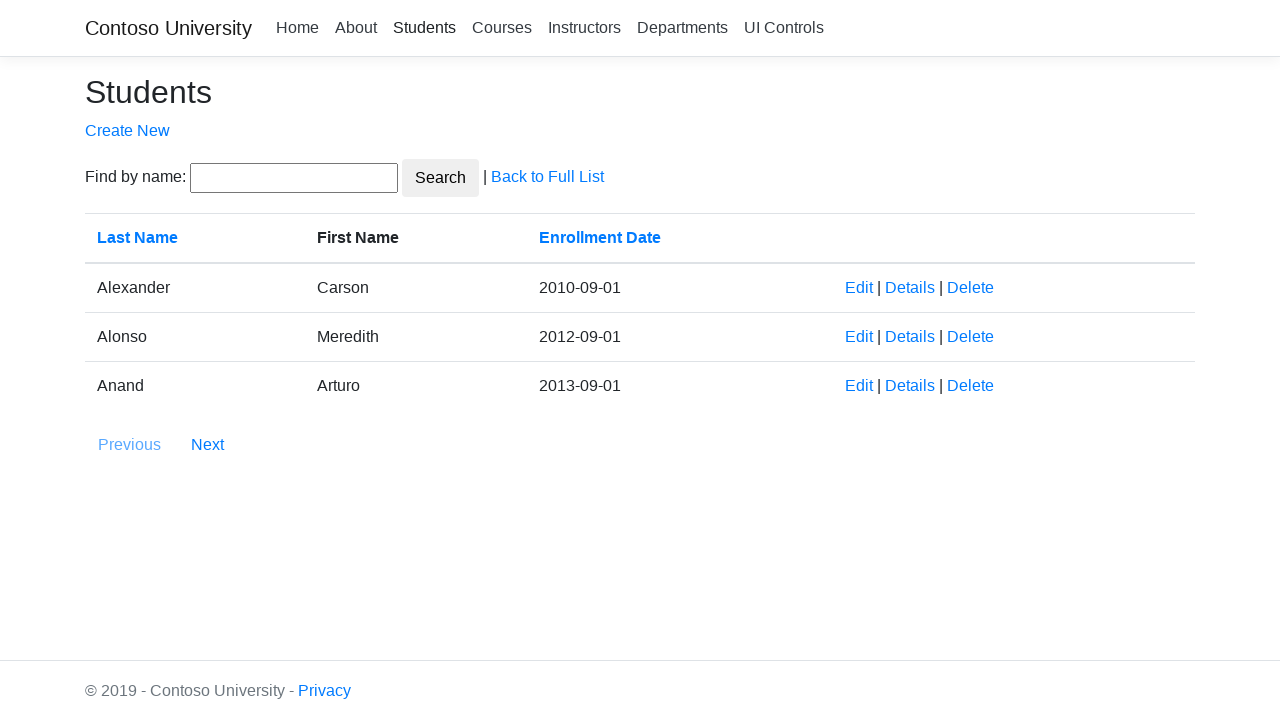

Navigation completed and page loaded
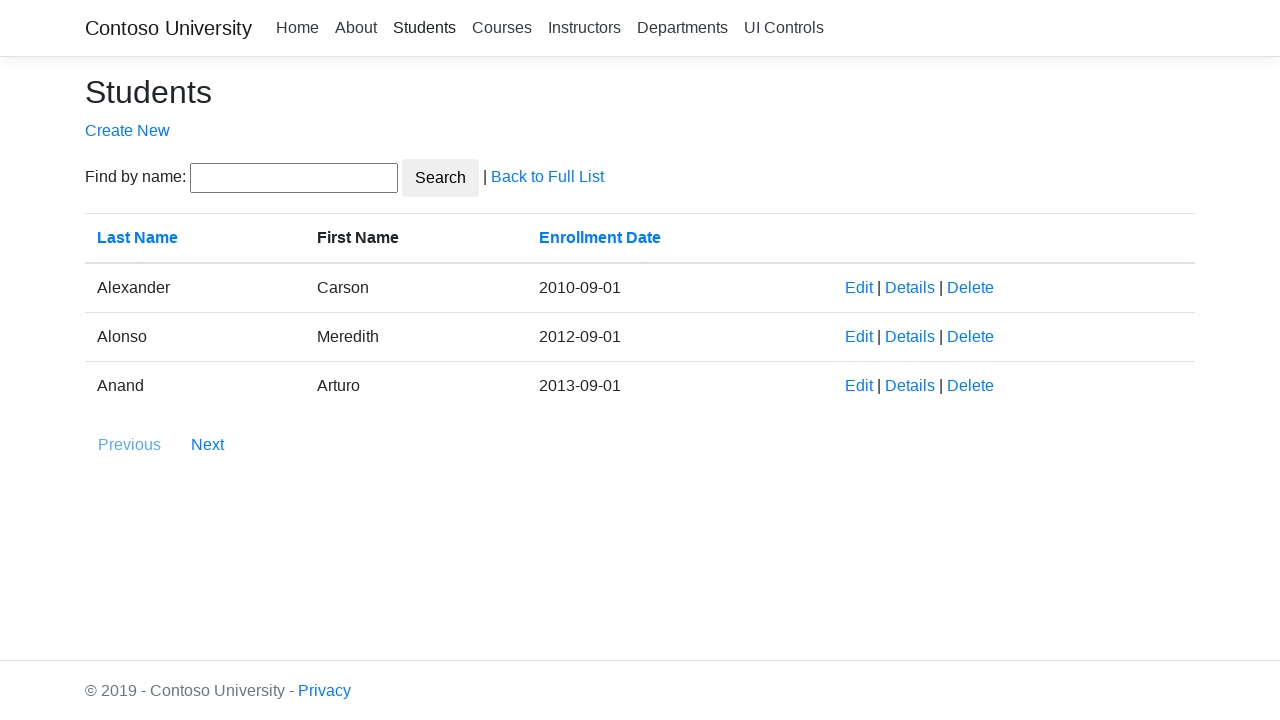

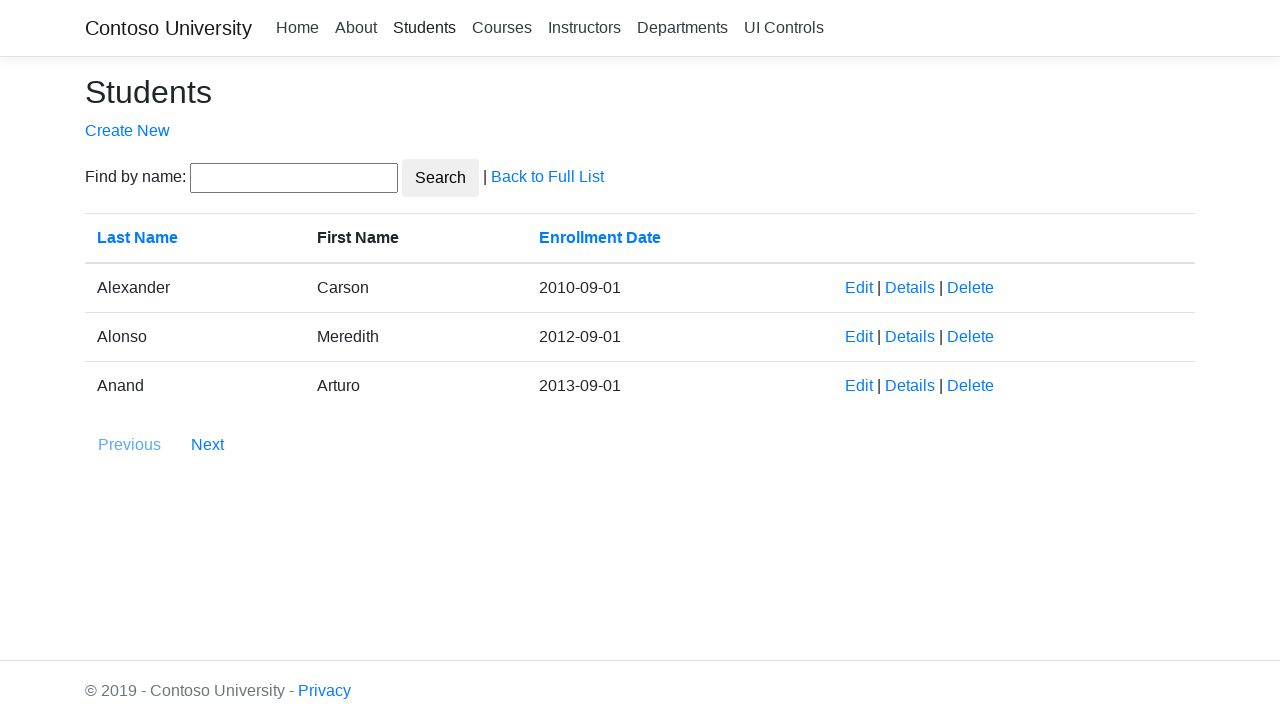